Tests explicit wait functionality by clicking on a button and waiting for text to change

Starting URL: https://leafground.com/waits.xhtml

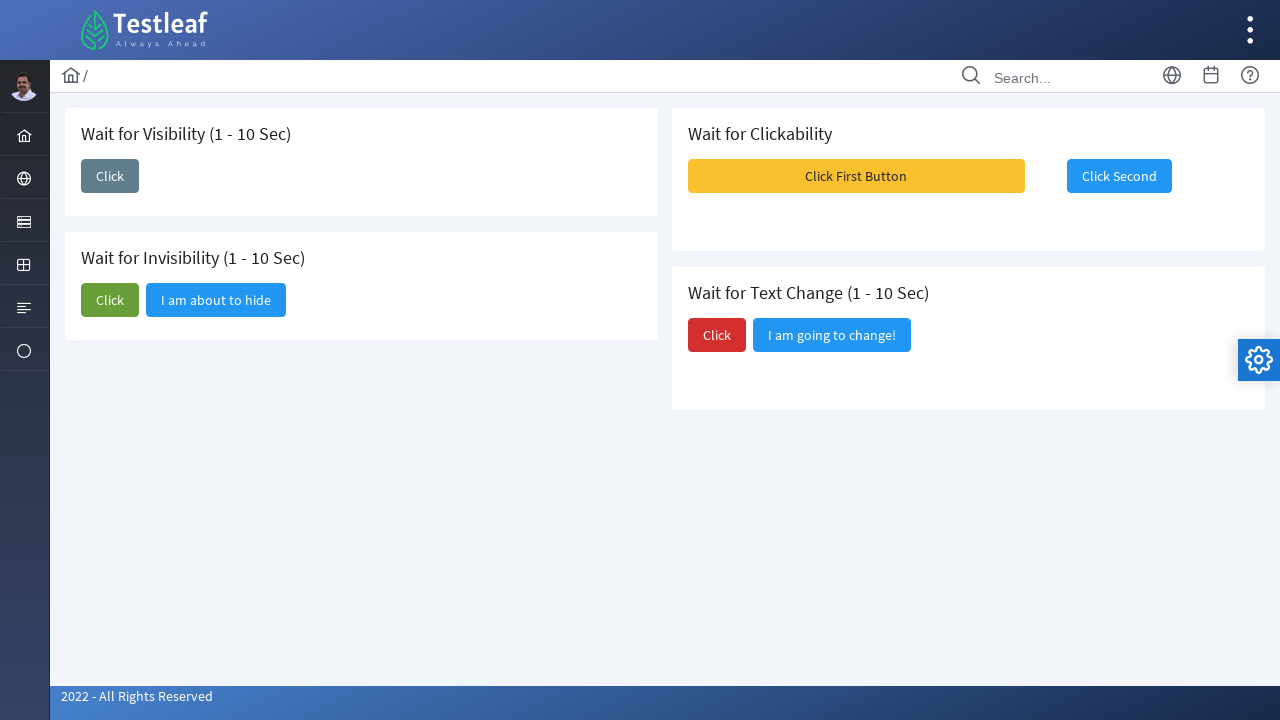

Waited for 'Click' button to become visible
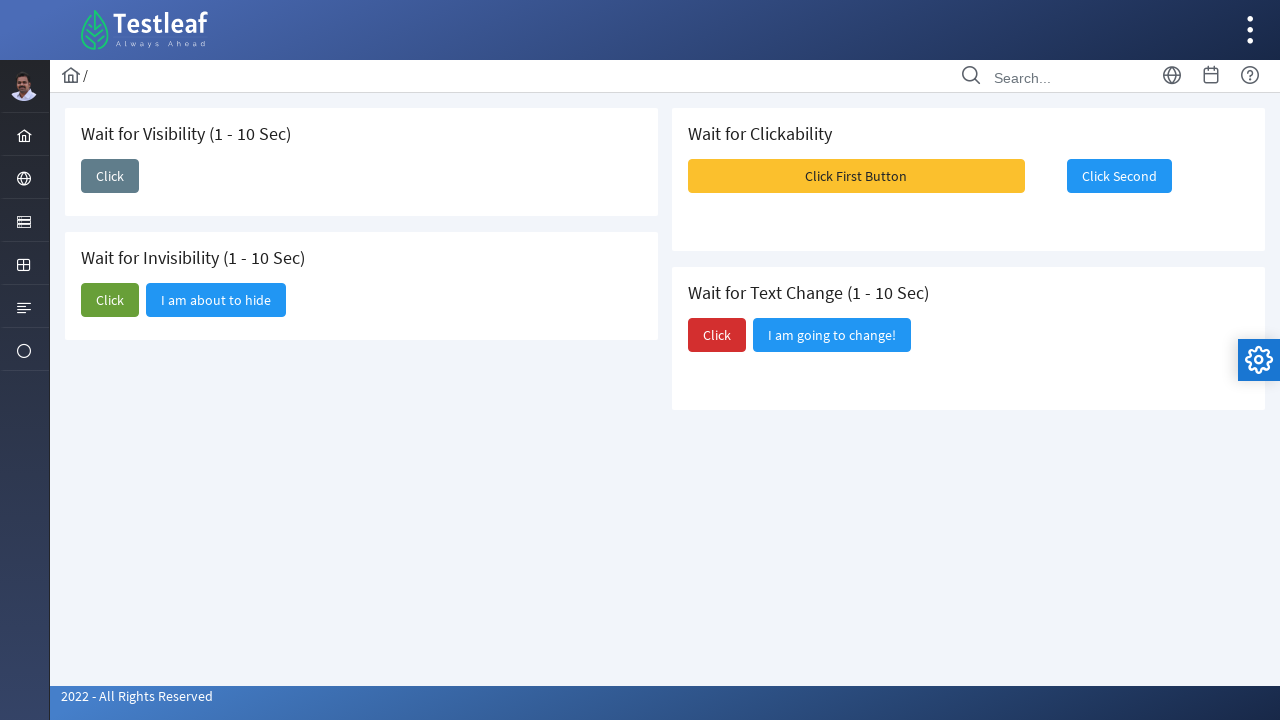

Clicked the 'Click' button to trigger text change at (717, 335) on xpath=(//span[text()='Click'])[3]
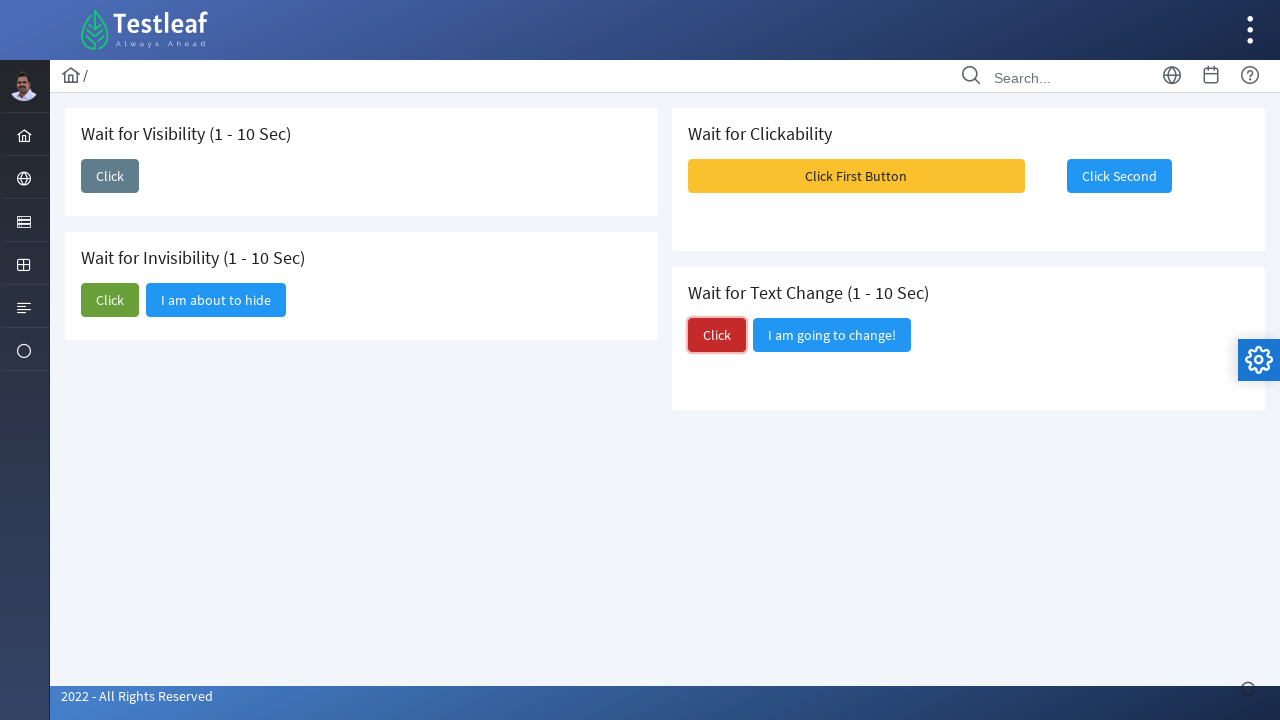

Text changed from 'Did you notice?' - explicit wait completed successfully
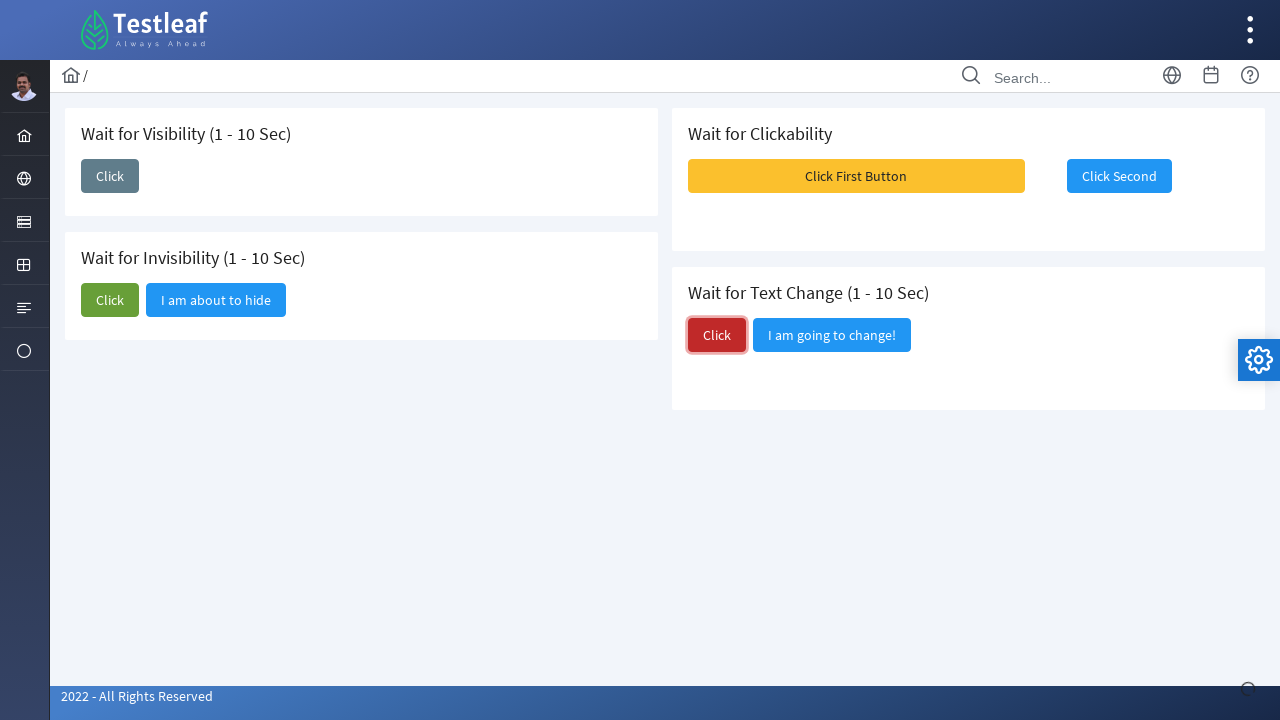

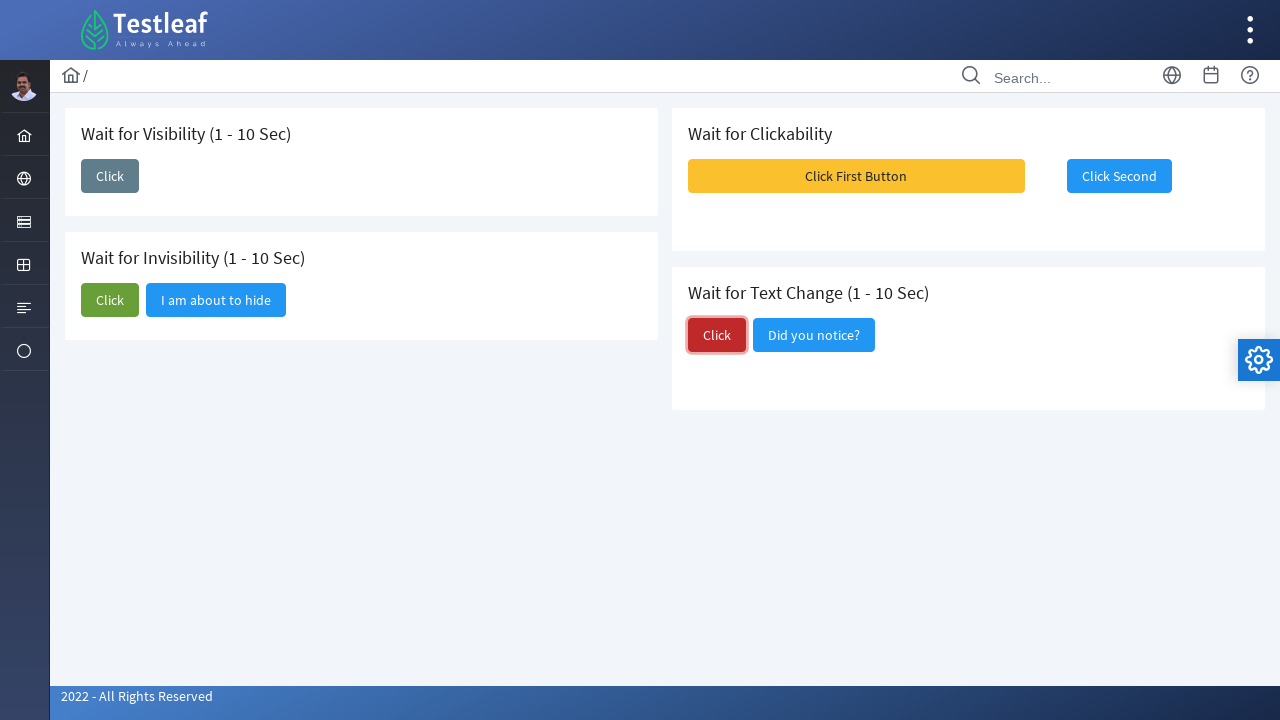